Tests radio button functionality by clicking on three different radio buttons using different selector strategies (ID, CSS selector, and XPath)

Starting URL: https://formy-project.herokuapp.com/radiobutton

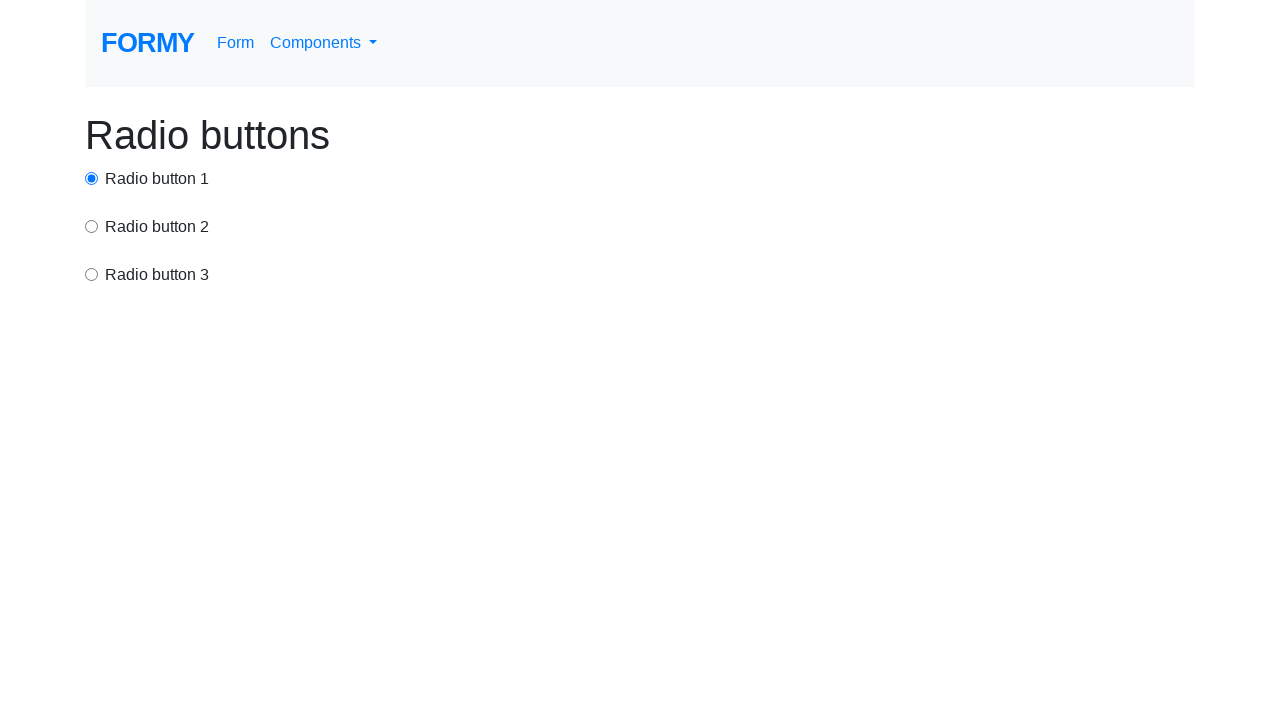

Clicked first radio button using ID selector at (92, 178) on #radio-button-1
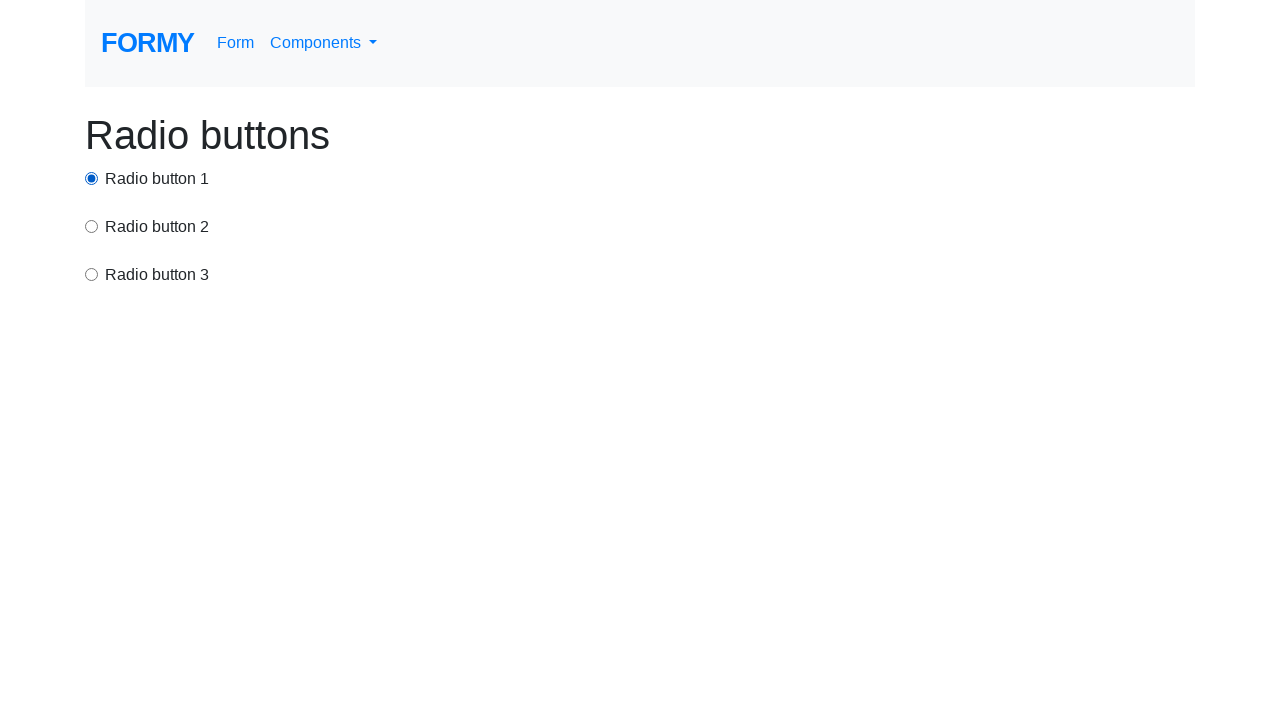

Clicked second radio button using CSS selector at (92, 226) on input[value='option2']
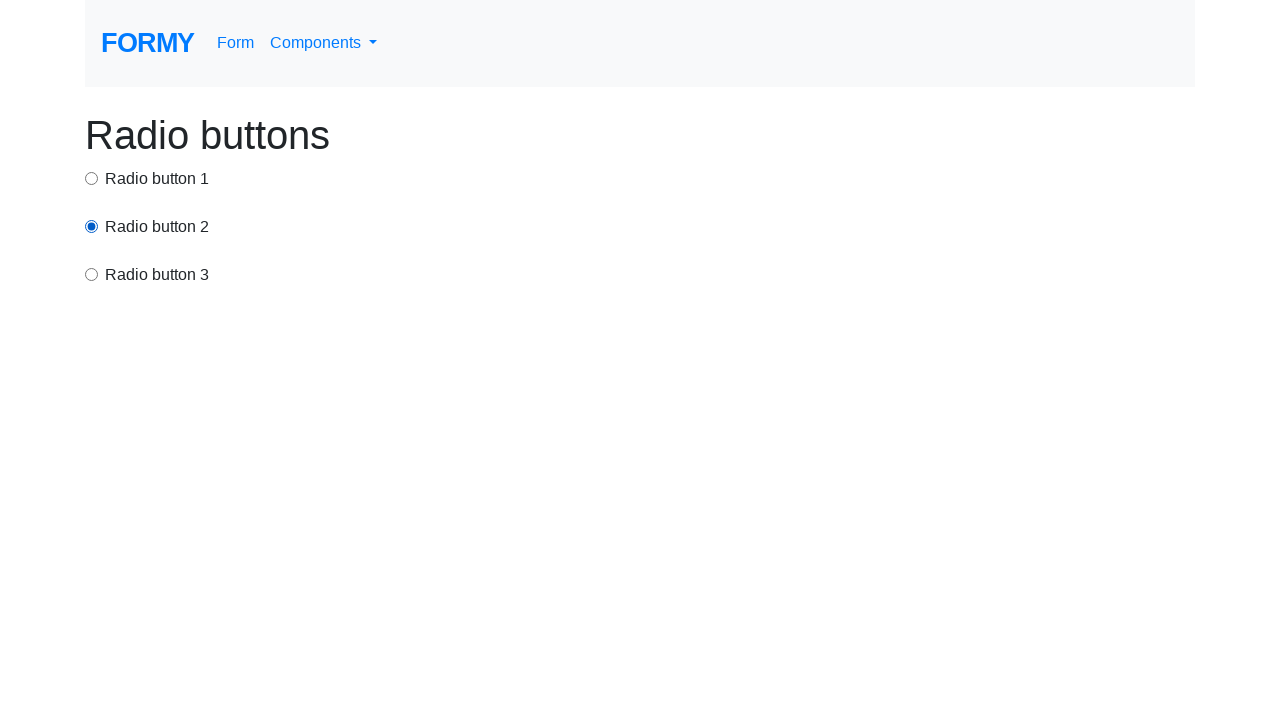

Clicked third radio button using XPath selector at (92, 274) on xpath=/html/body/div/div[3]/input
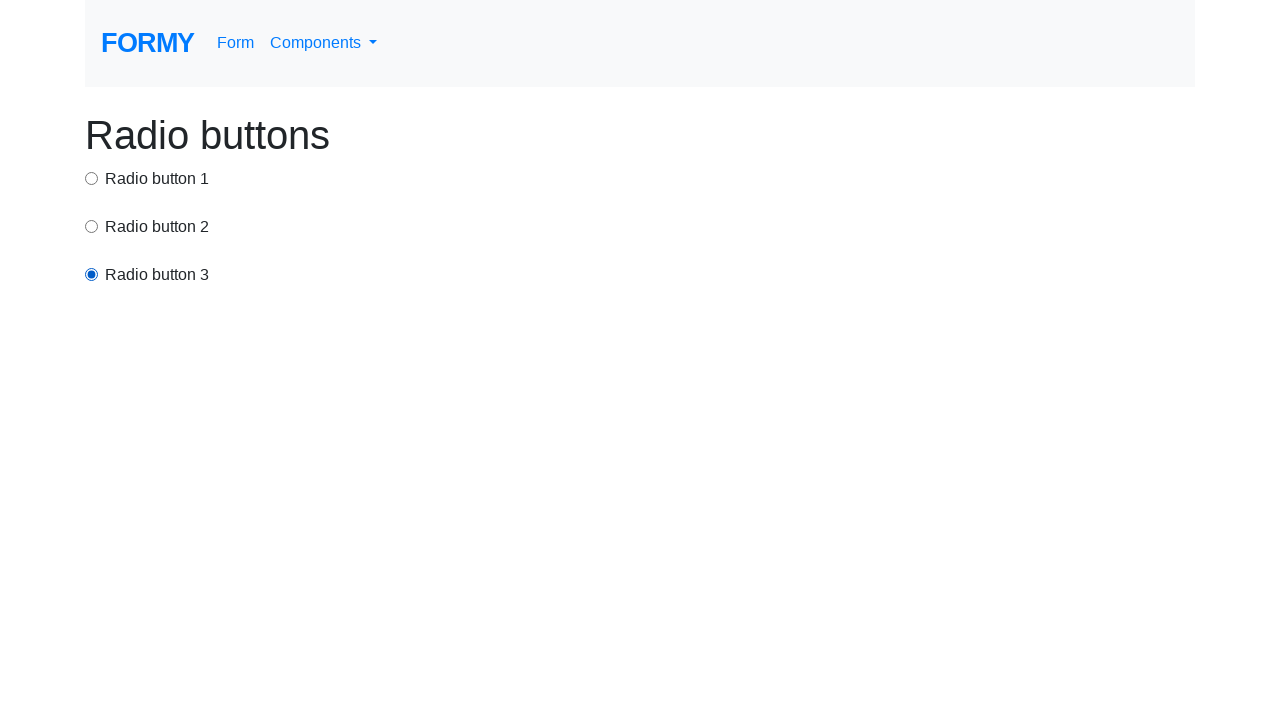

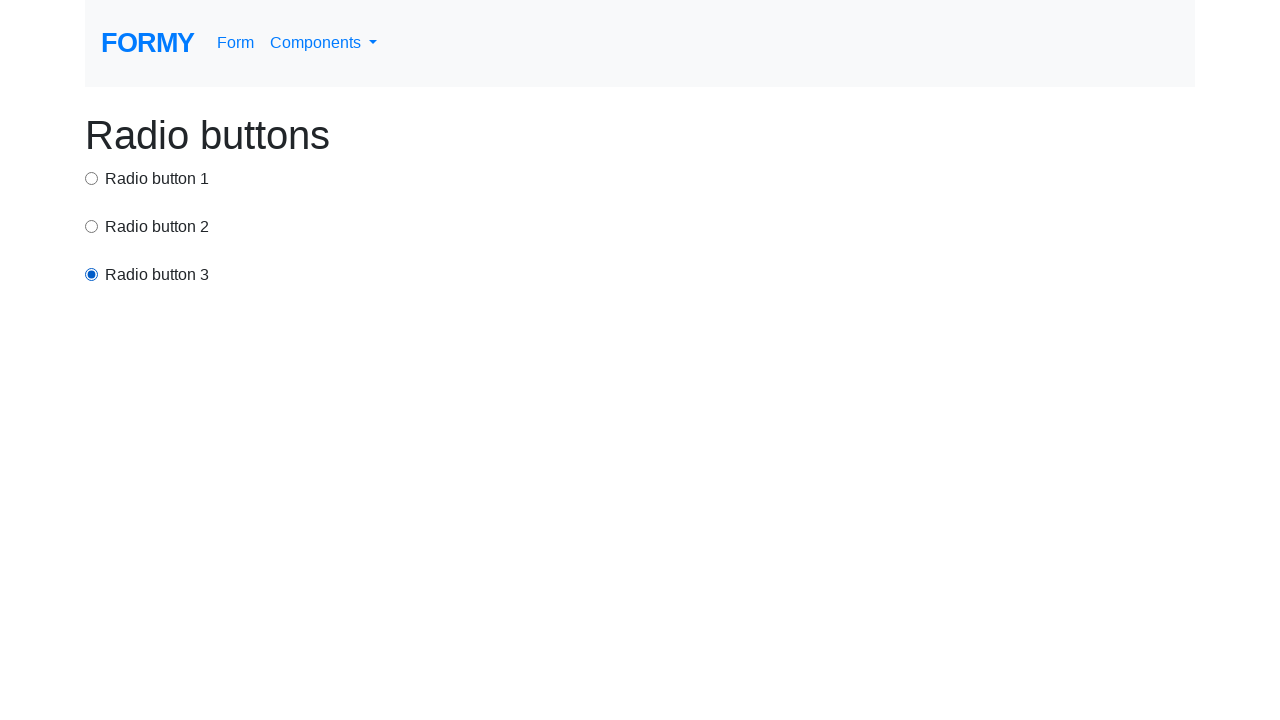